Tests various button interactions on a buttons demo page, including clicking different button styles (Primary, Warning, Info, Success, etc.) and interacting with a dropdown button menu.

Starting URL: https://formy-project.herokuapp.com/buttons

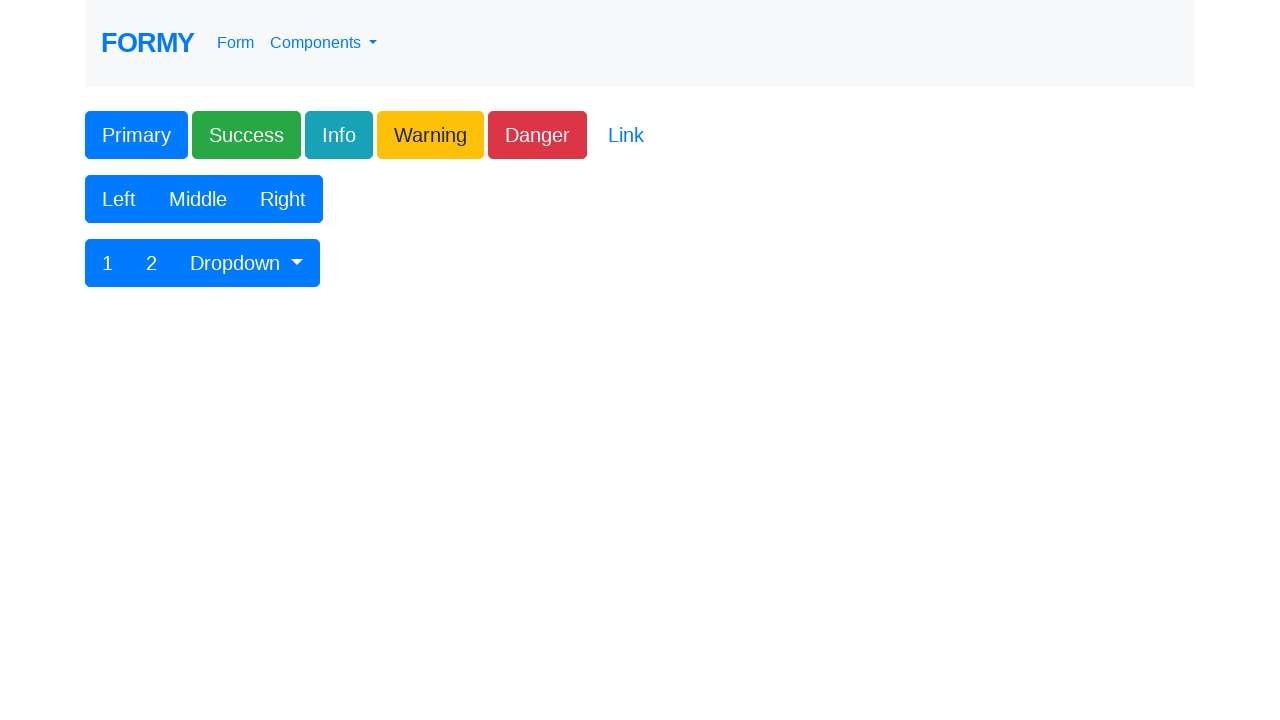

Clicked button after 'Right' text at (108, 263) on xpath=(.//*[normalize-space(text()) and normalize-space(.)='Right'])[1]/followin
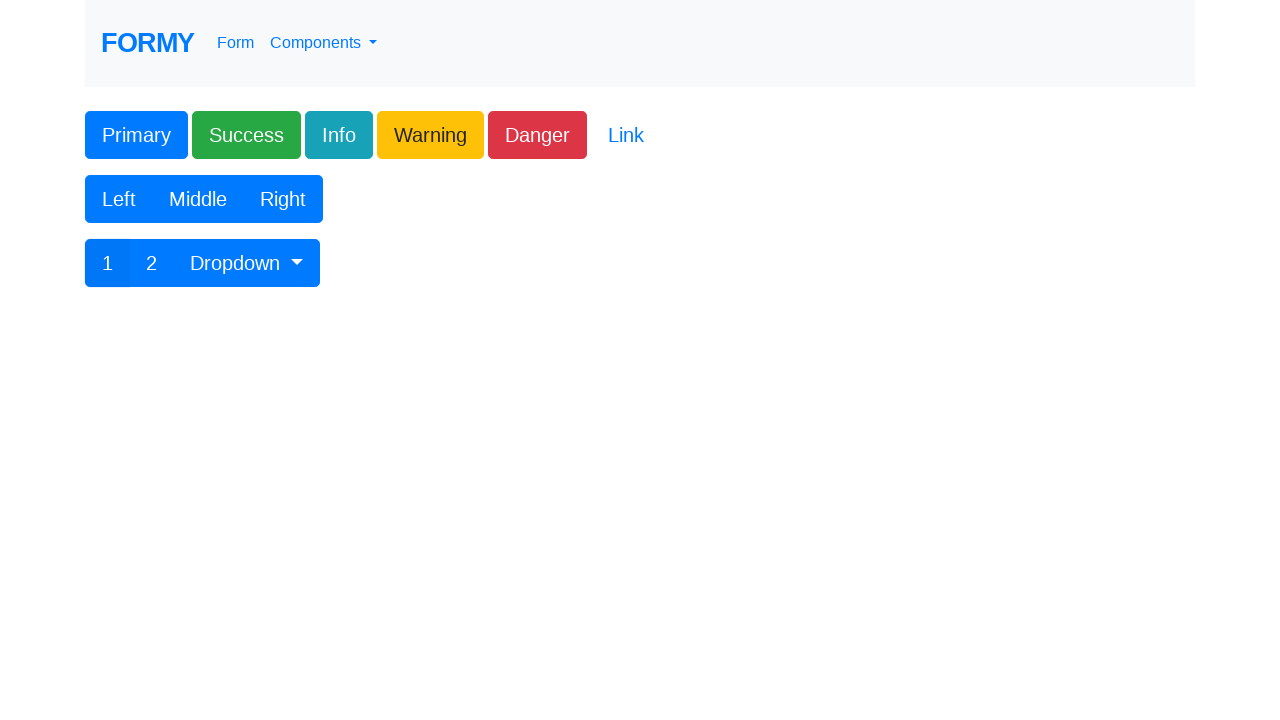

Clicked second button after 'Right' text at (152, 263) on xpath=(.//*[normalize-space(text()) and normalize-space(.)='Right'])[1]/followin
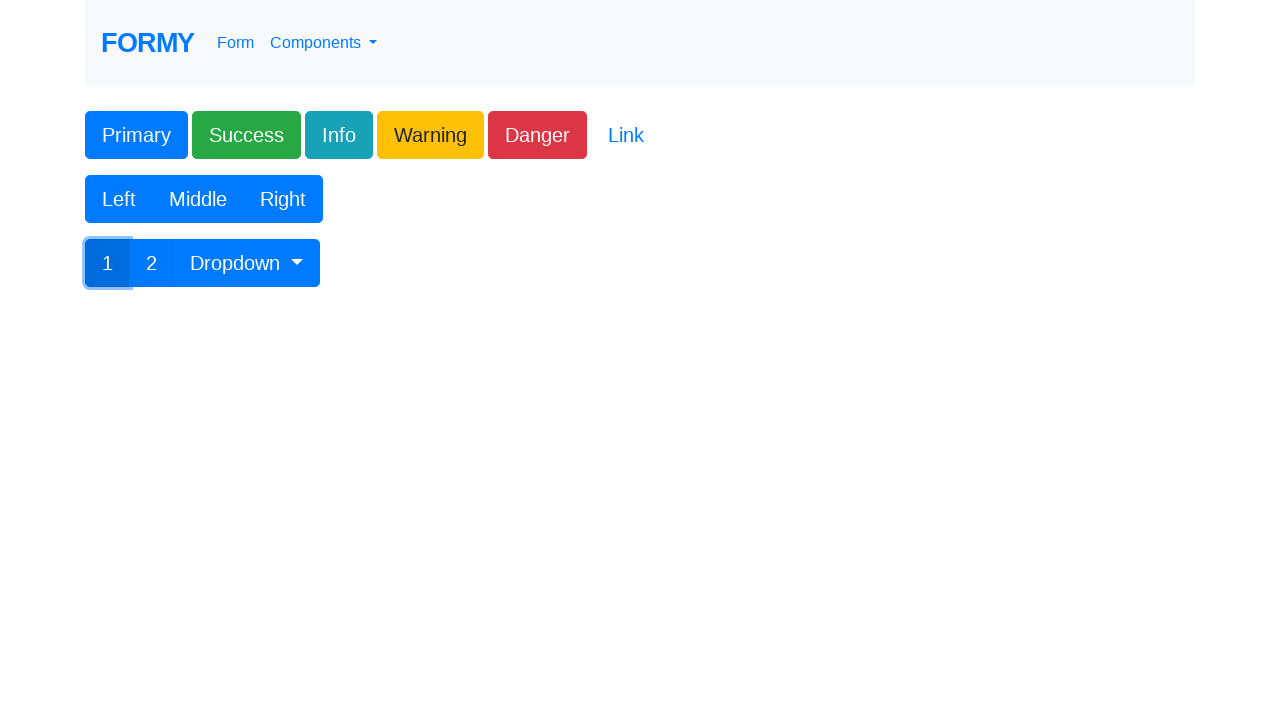

Clicked button after 'Link' text at (119, 199) on xpath=(.//*[normalize-space(text()) and normalize-space(.)='Link'])[1]/following
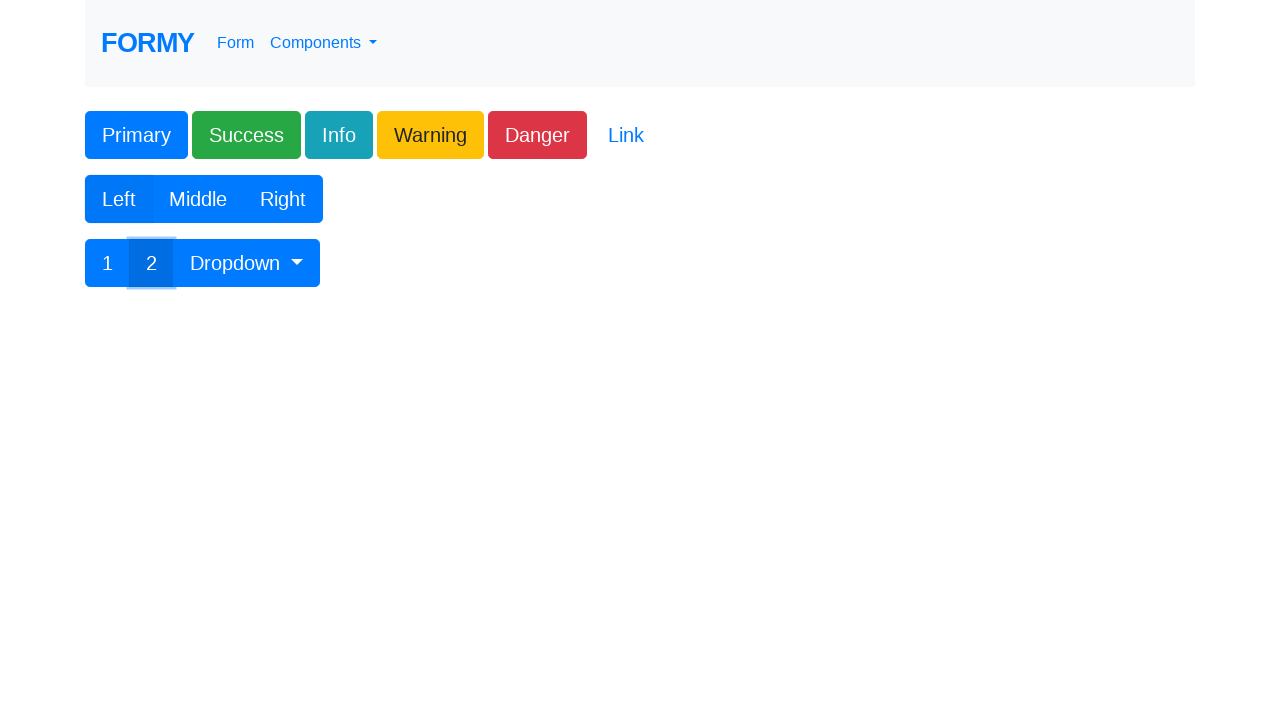

Clicked button after 'Left' text at (198, 199) on xpath=(.//*[normalize-space(text()) and normalize-space(.)='Left'])[1]/following
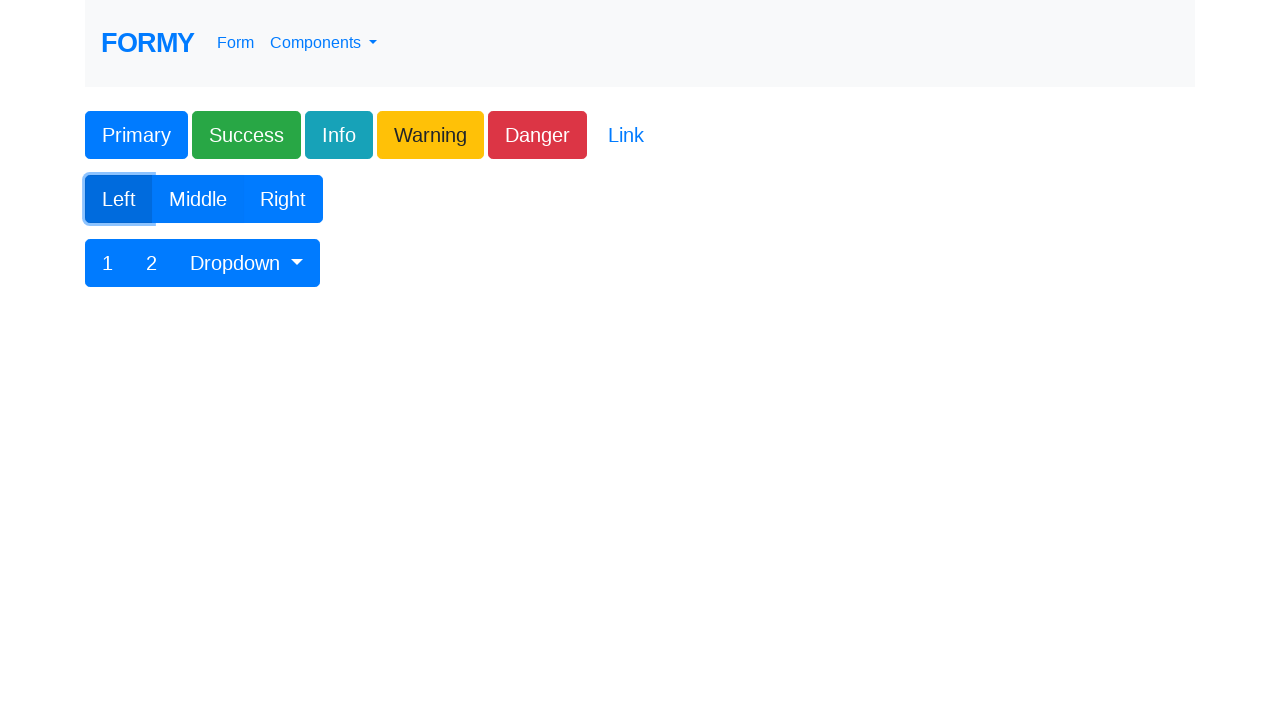

Clicked button after 'Middle' text at (283, 199) on xpath=(.//*[normalize-space(text()) and normalize-space(.)='Middle'])[1]/followi
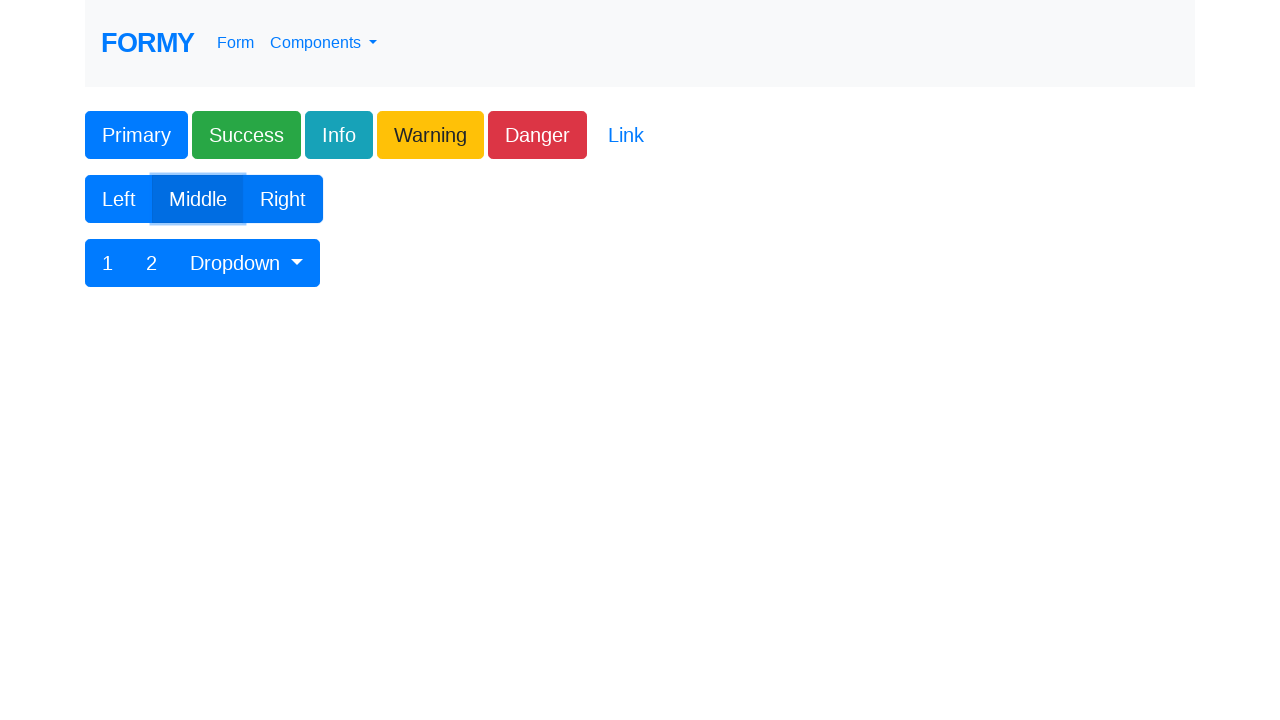

Clicked button after 'Complete Web Form' text at (136, 135) on xpath=(.//*[normalize-space(text()) and normalize-space(.)='Complete Web Form'])
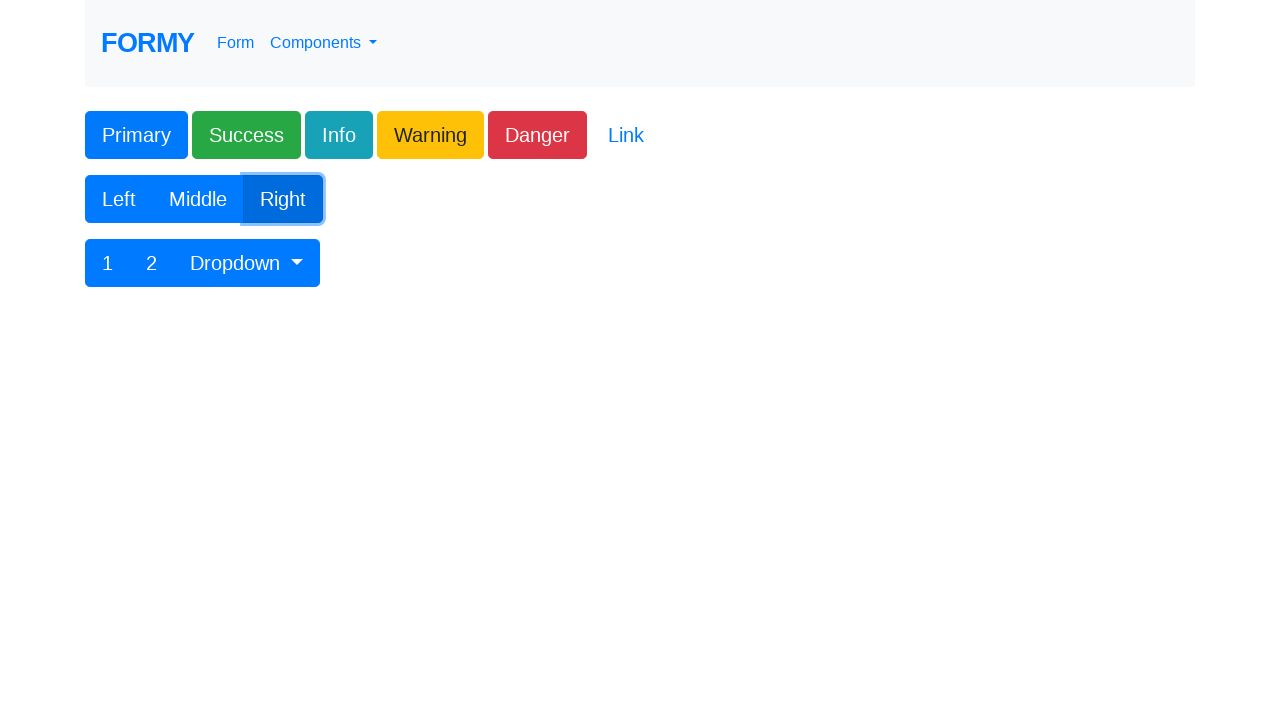

Clicked Primary button at (246, 135) on xpath=(.//*[normalize-space(text()) and normalize-space(.)='Primary'])[1]/follow
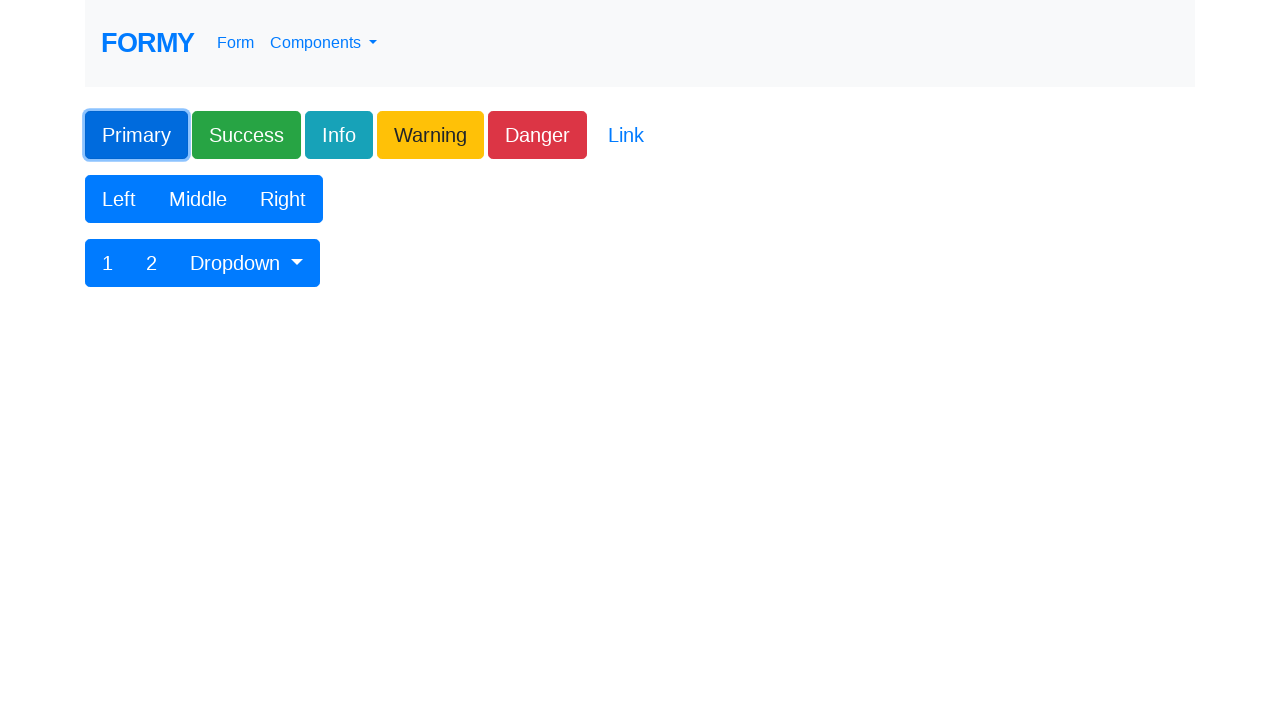

Clicked Warning button at (538, 135) on xpath=(.//*[normalize-space(text()) and normalize-space(.)='Warning'])[1]/follow
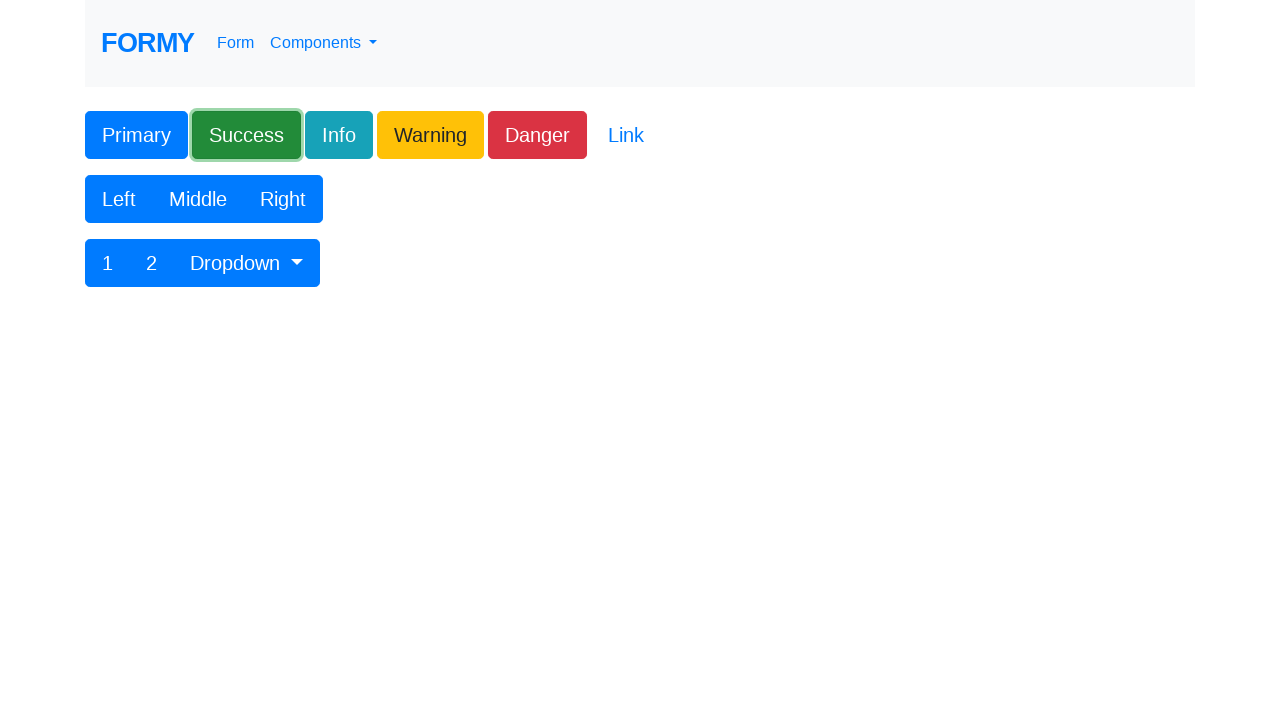

Clicked Info button at (430, 135) on xpath=(.//*[normalize-space(text()) and normalize-space(.)='Info'])[1]/following
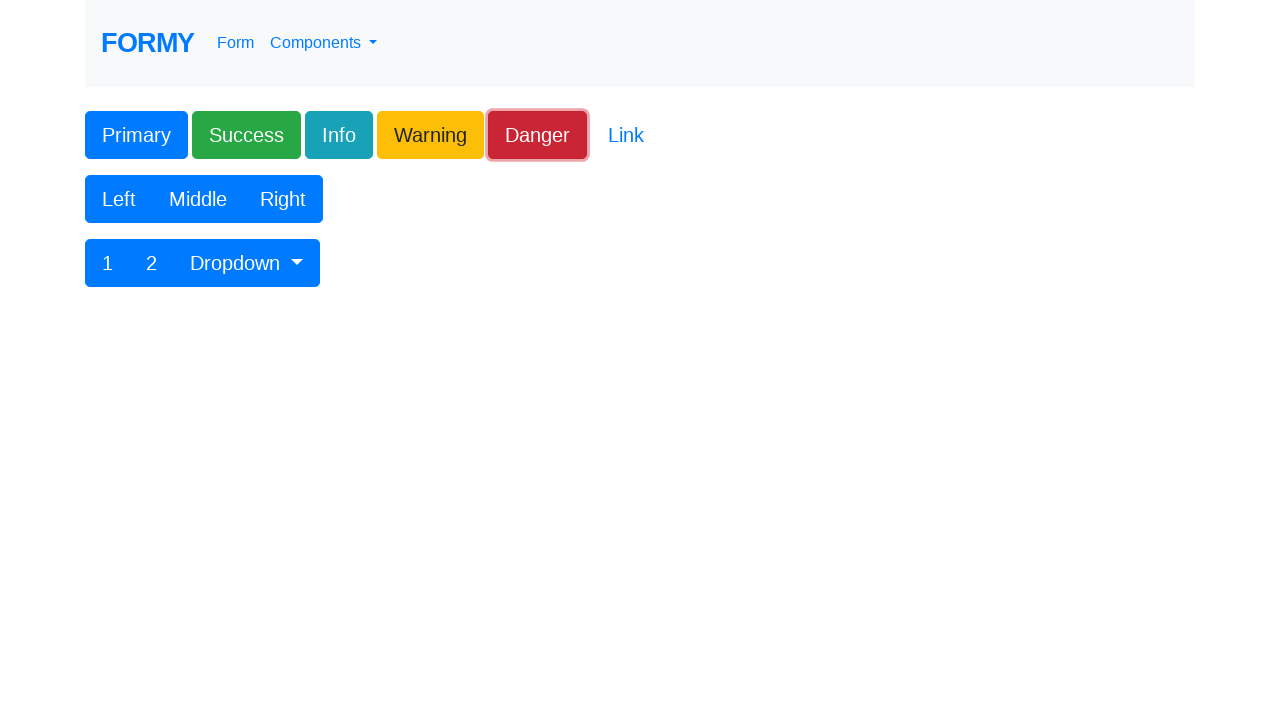

Clicked Success button at (339, 135) on xpath=(.//*[normalize-space(text()) and normalize-space(.)='Success'])[1]/follow
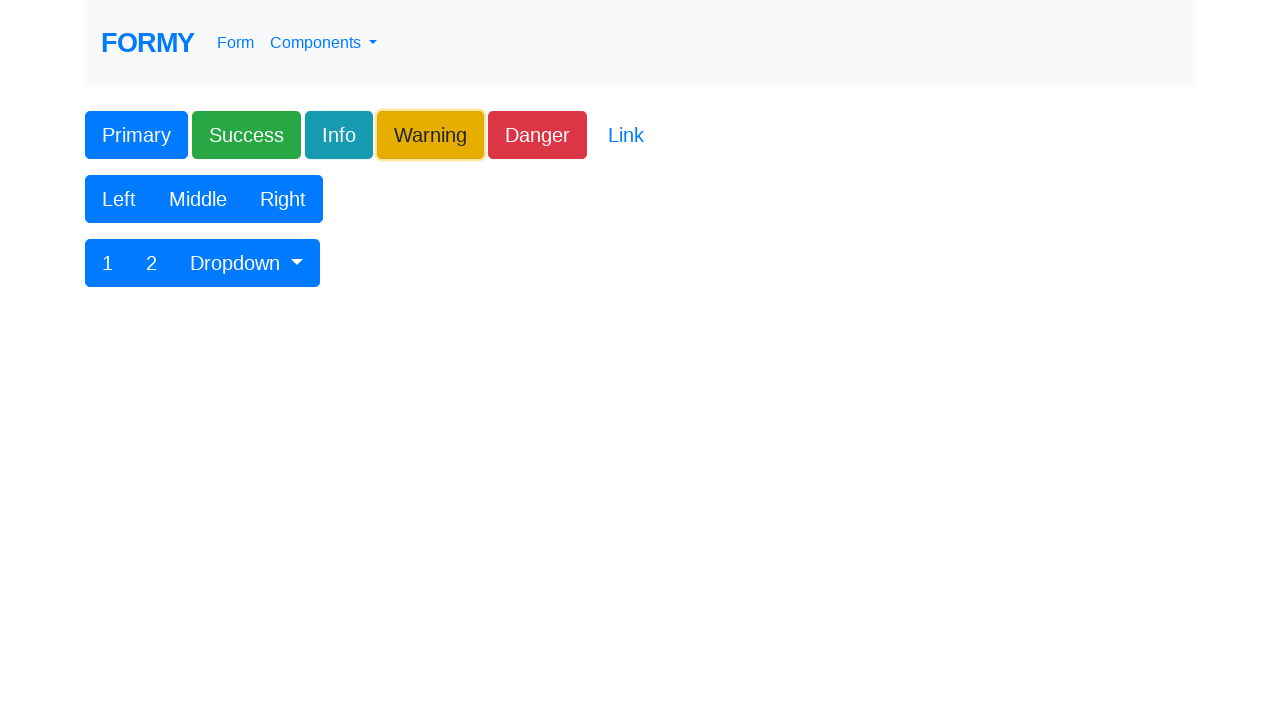

Opened dropdown menu at (247, 263) on #btnGroupDrop1
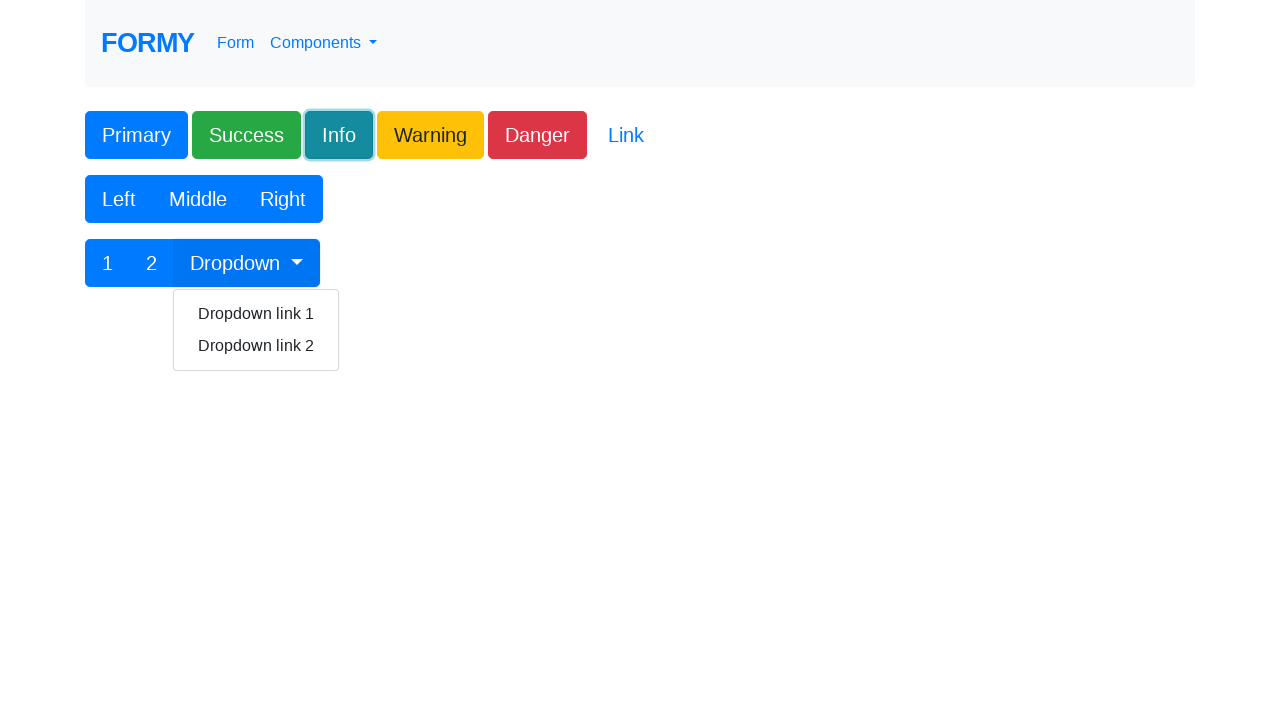

Clicked Dropdown link 1 at (256, 314) on text=Dropdown link 1
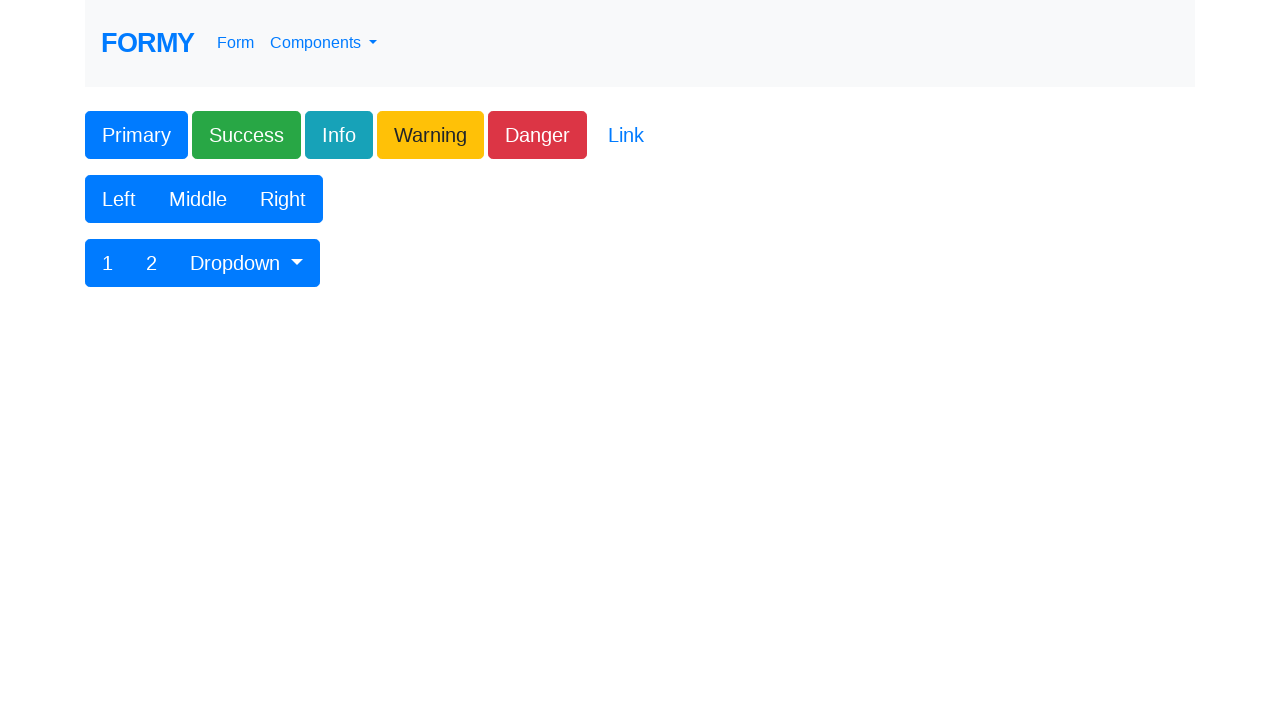

Opened dropdown menu again at (247, 263) on #btnGroupDrop1
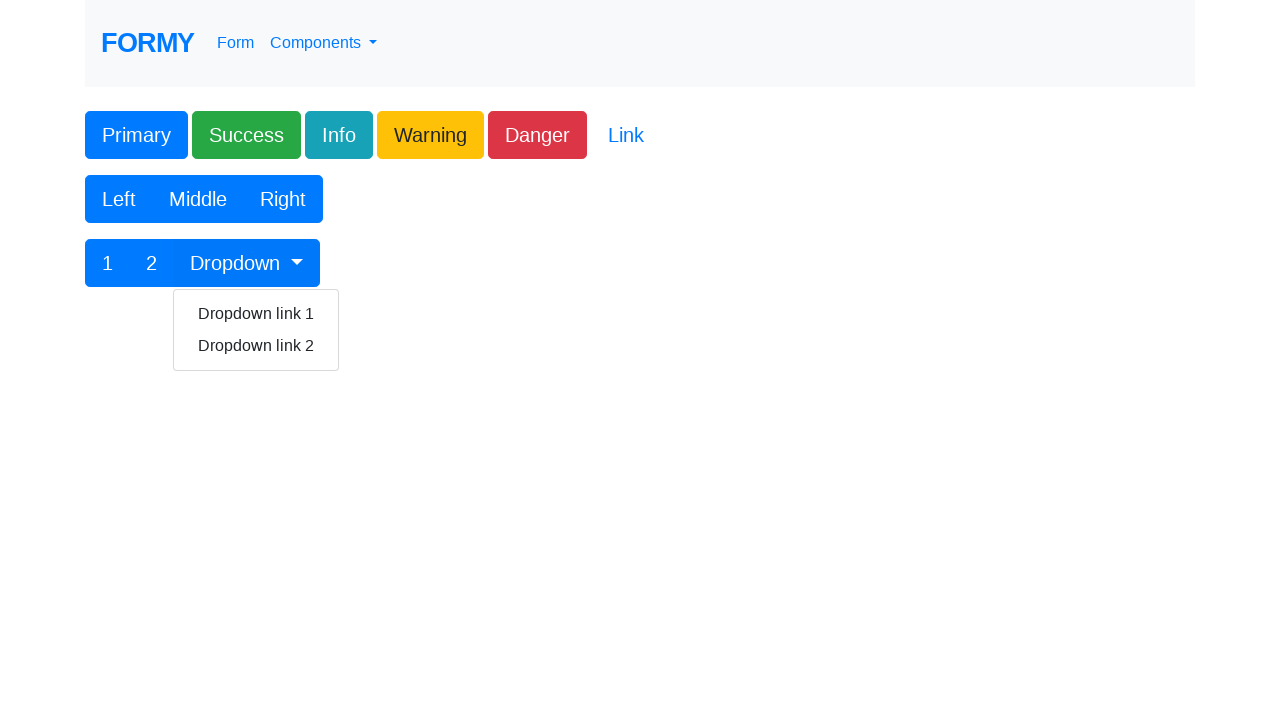

Clicked Dropdown link 2 at (256, 346) on text=Dropdown link 2
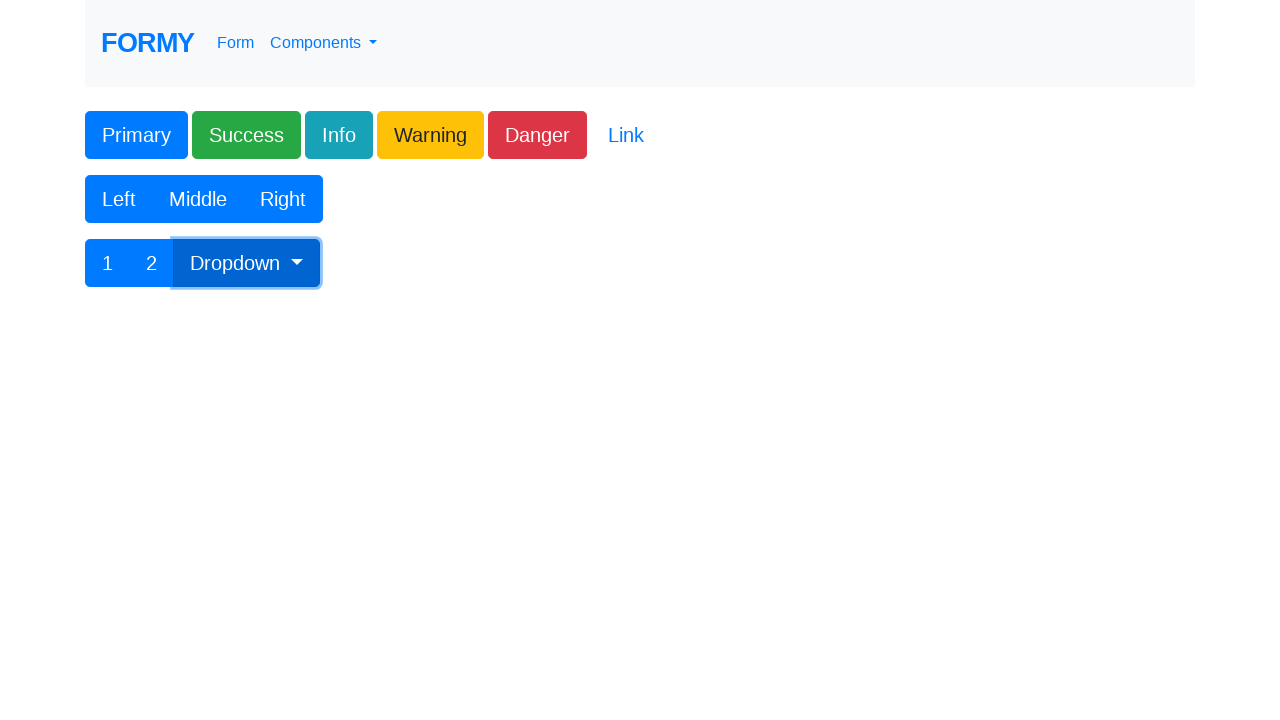

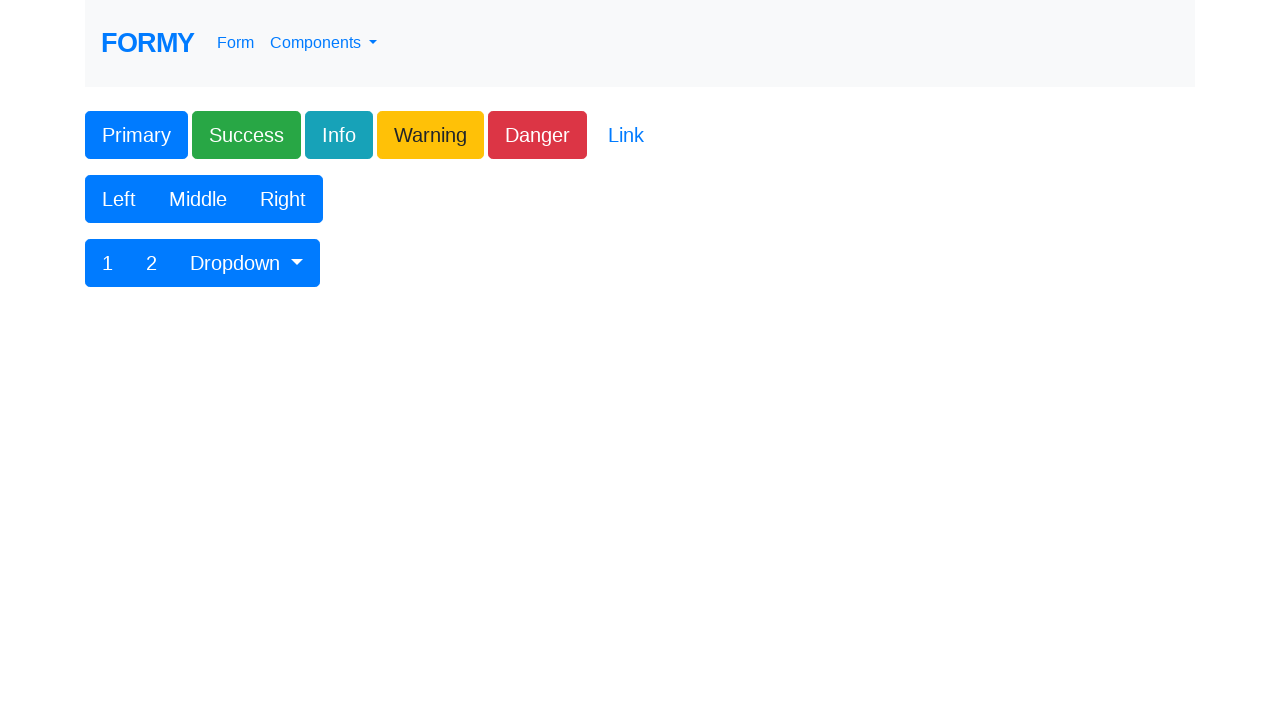